Navigates to OrangeHRM trial page and selects a country from the dropdown menu

Starting URL: https://www.orangehrm.com/orangehrm-30-day-trial

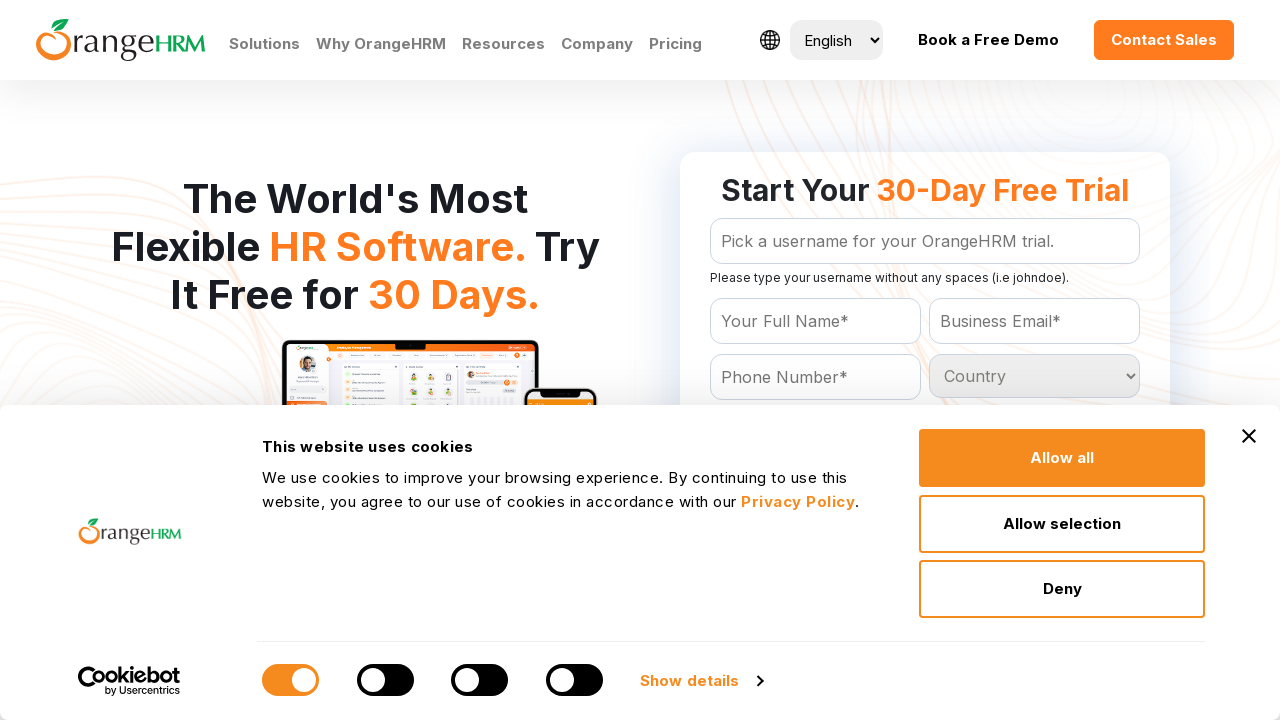

Navigated to OrangeHRM 30-day trial page
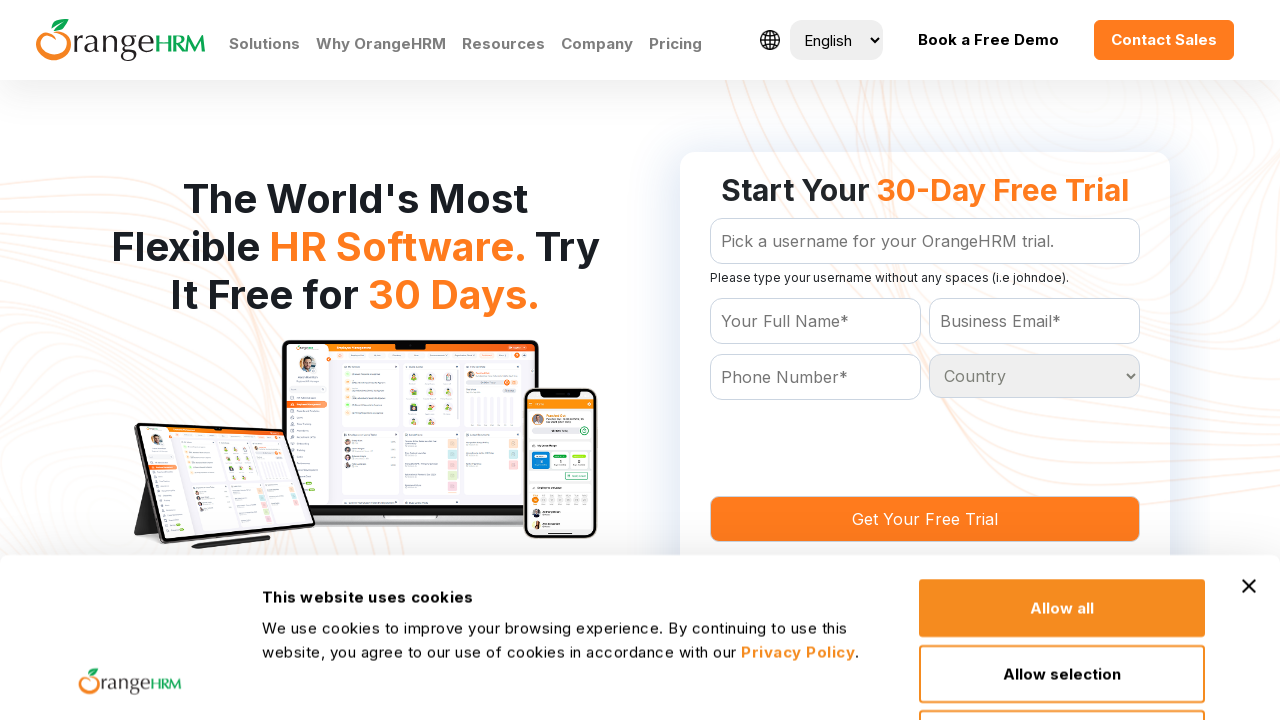

Selected 4th country option from dropdown menu on #Form_getForm_Country
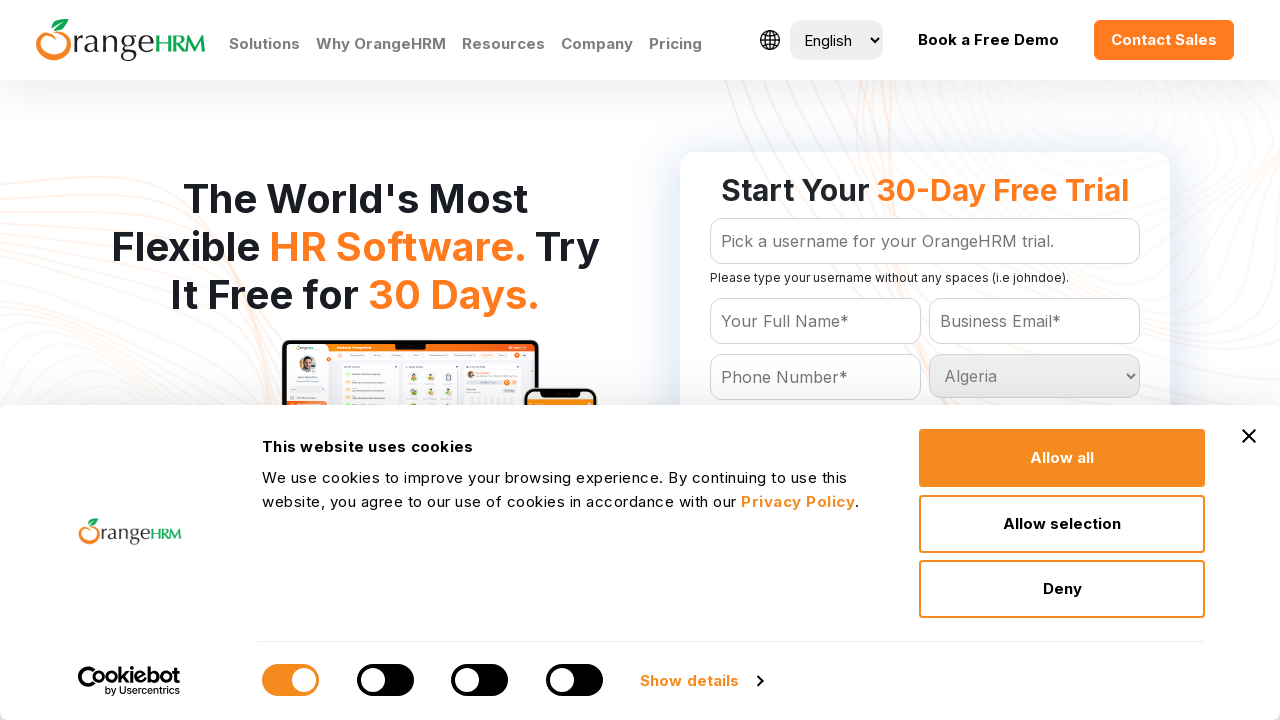

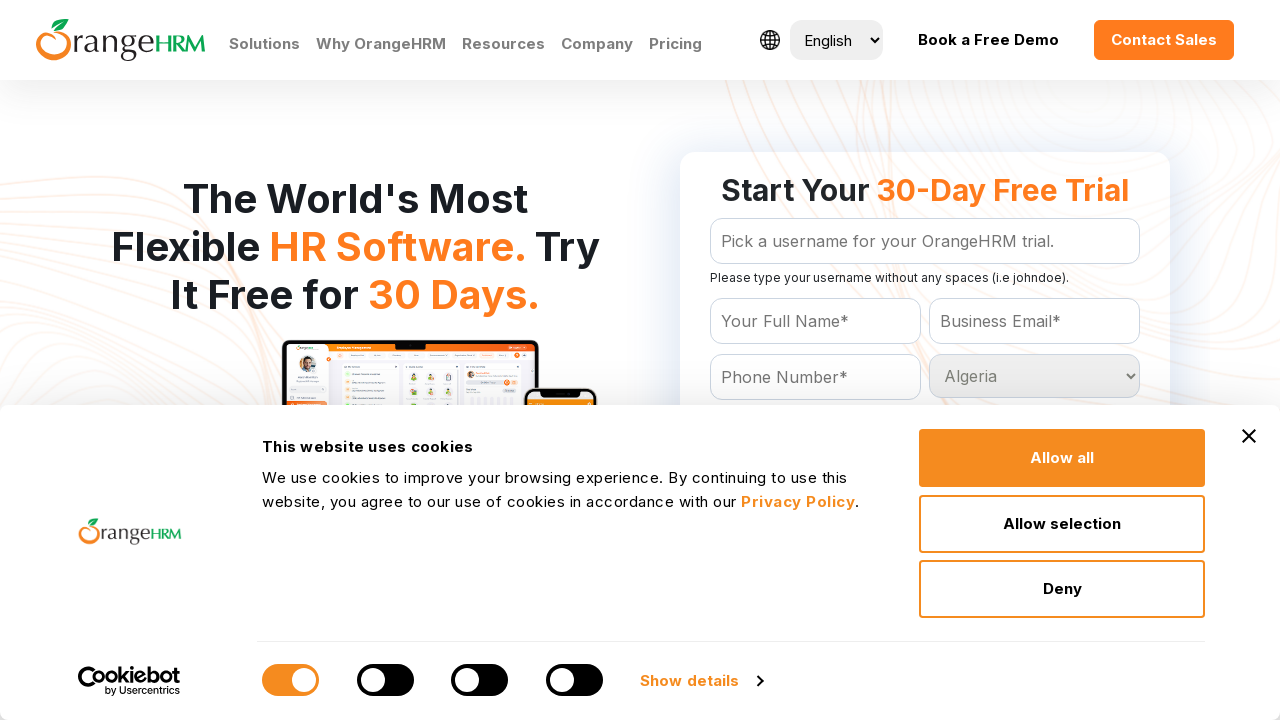